Fills out a form with first name, last name, and email fields, submitting each field individually with Enter key

Starting URL: http://secure-retreat-92358.herokuapp.com/

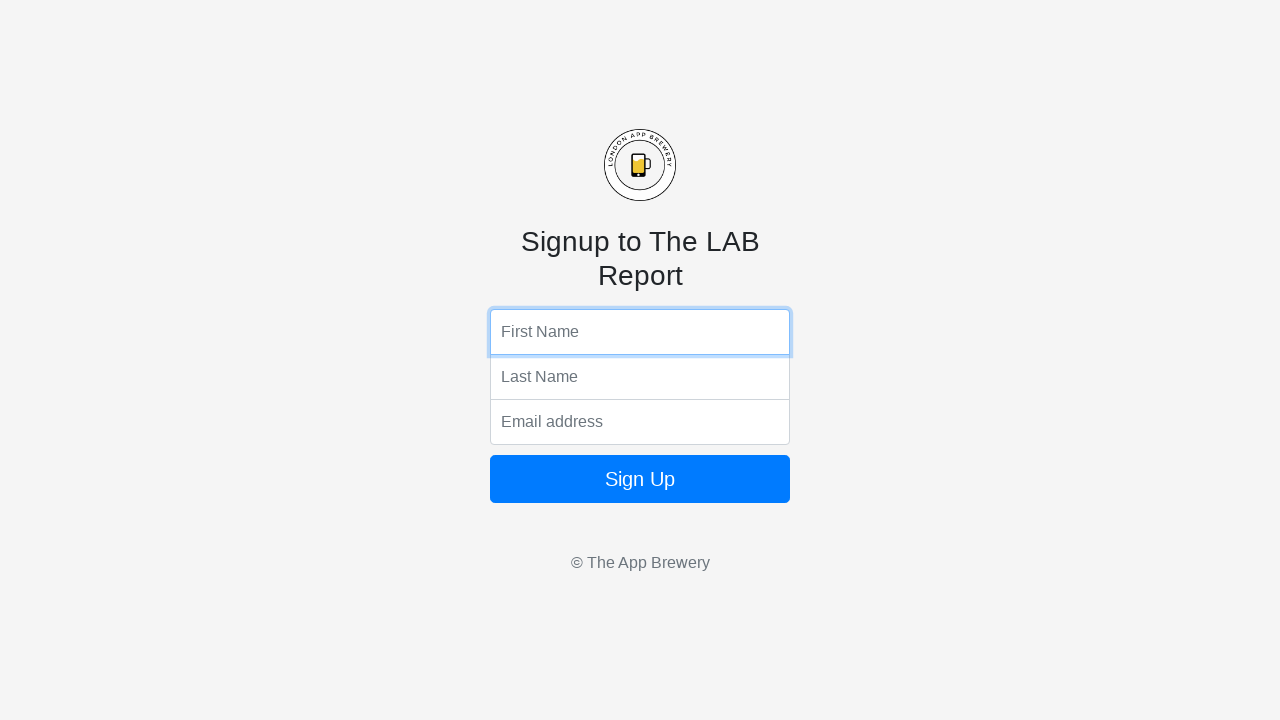

Filled first name field with 'John' on input[name='fName']
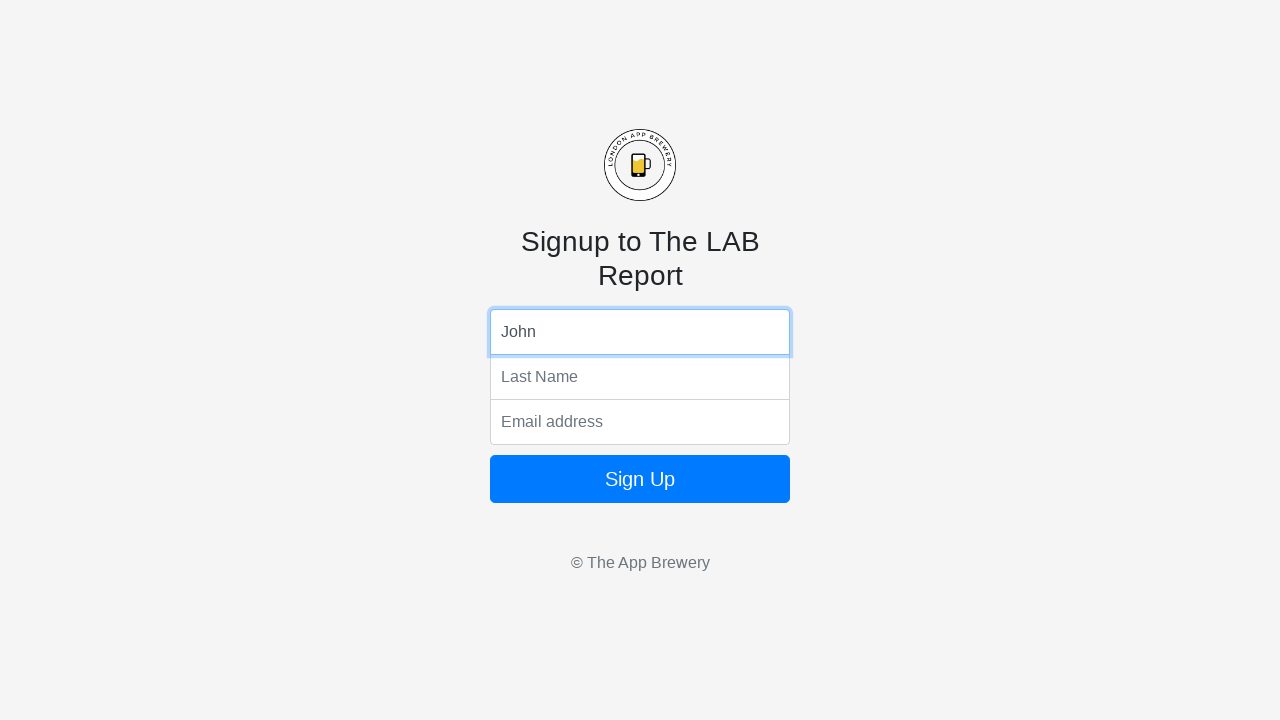

Pressed Enter to submit first name field on input[name='fName']
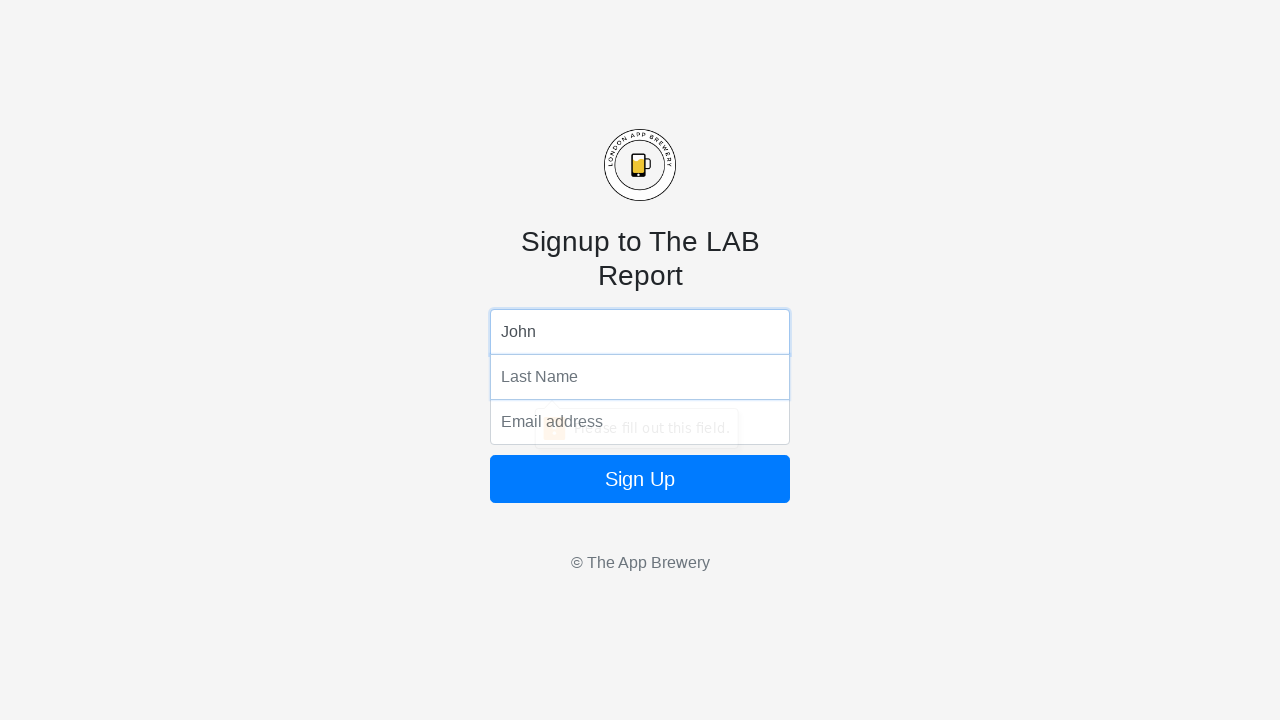

Filled last name field with 'Smith' on input[name='lName']
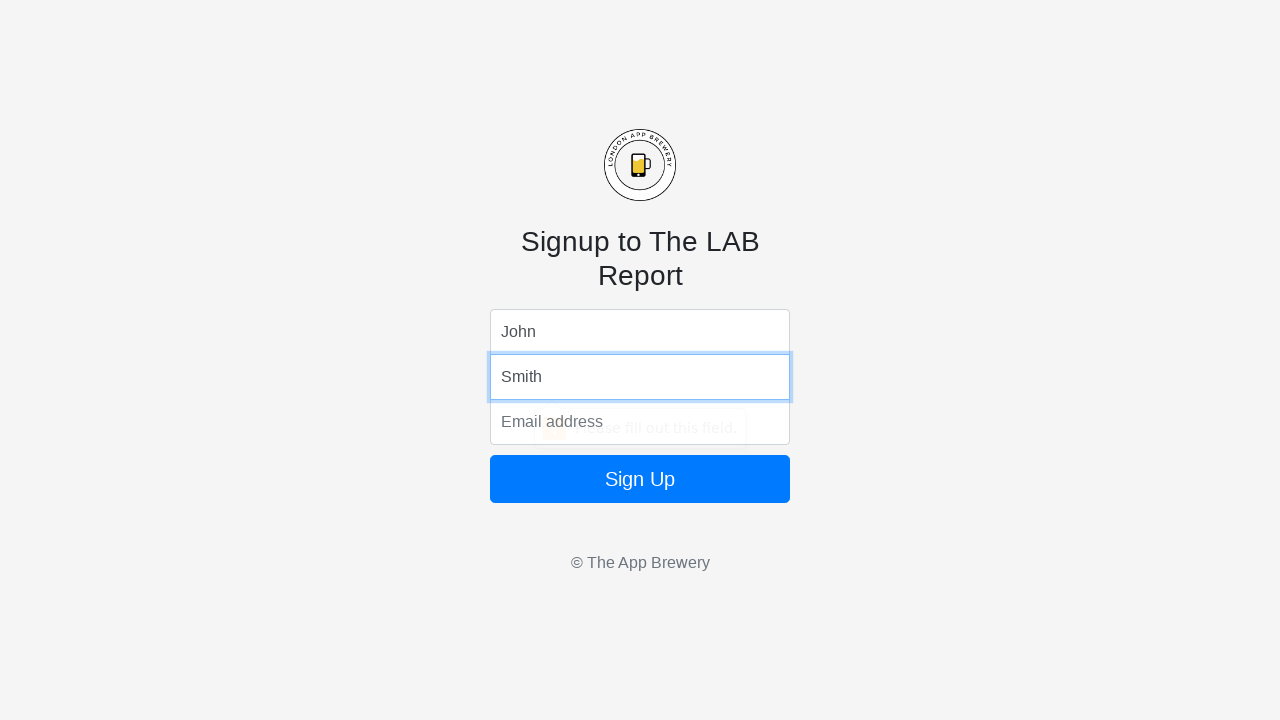

Pressed Enter to submit last name field on input[name='lName']
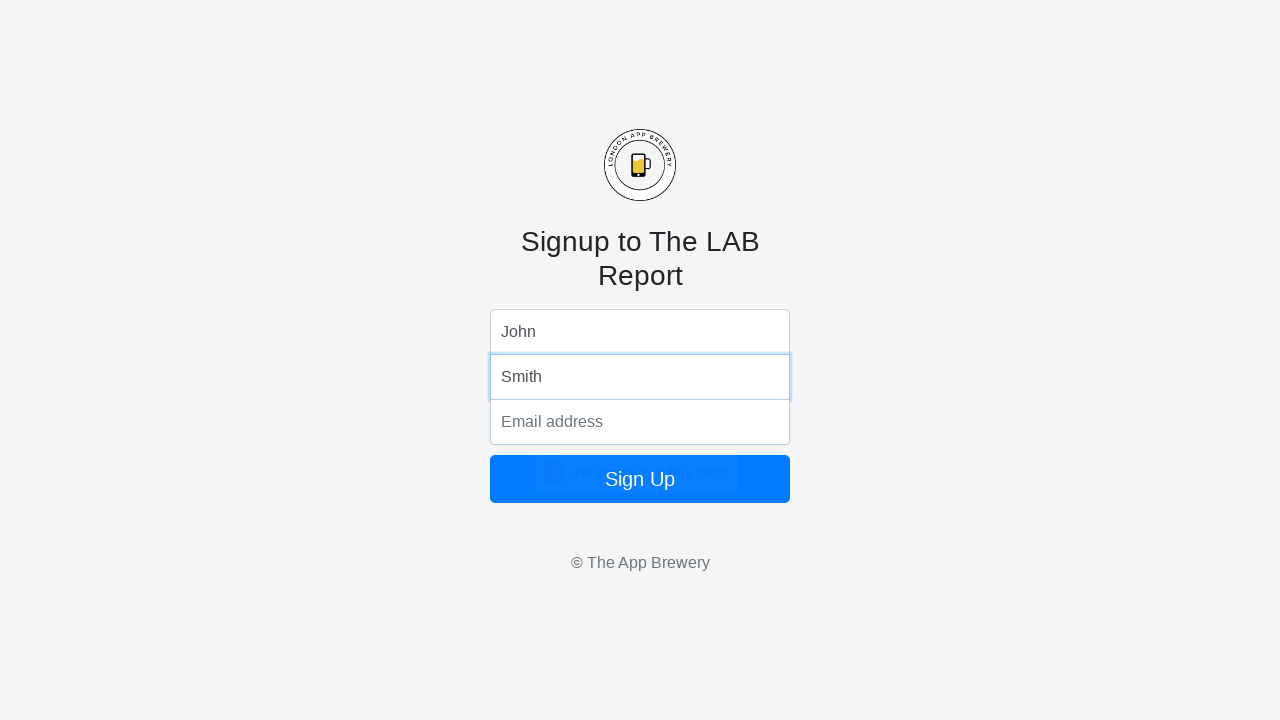

Filled email field with 'john.smith@example.com' on input[name='email']
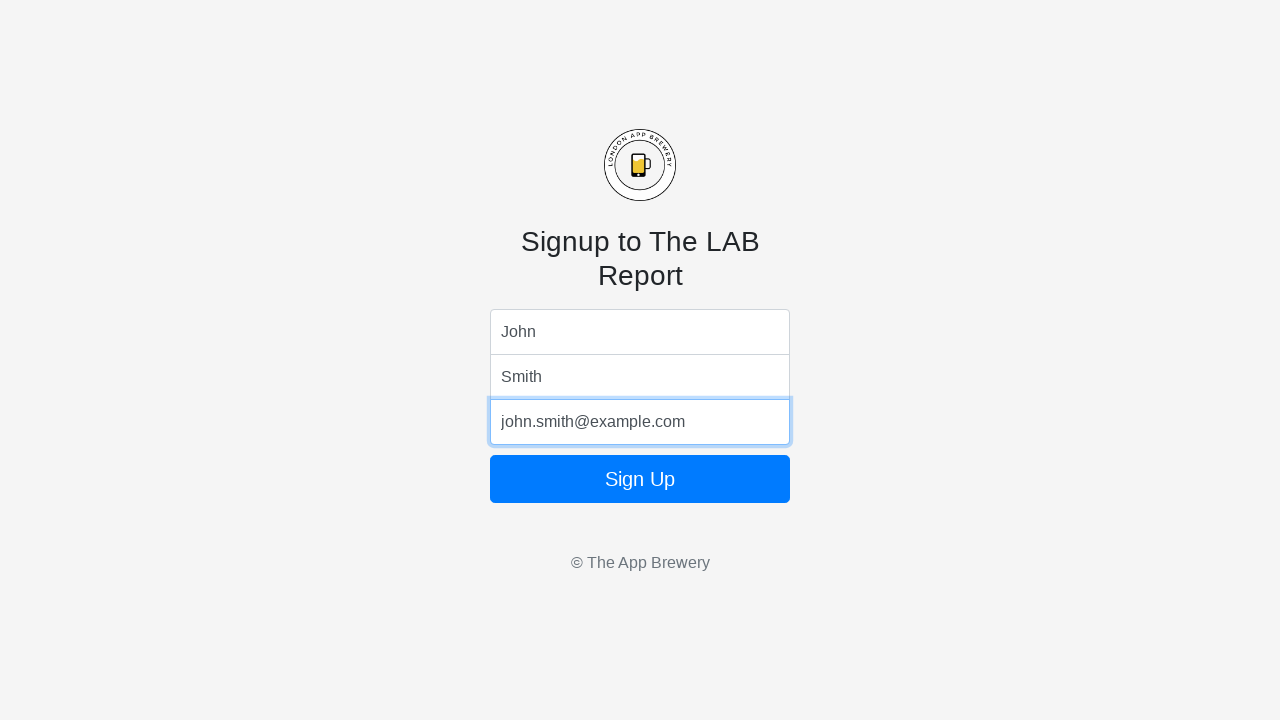

Pressed Enter to submit email field on input[name='email']
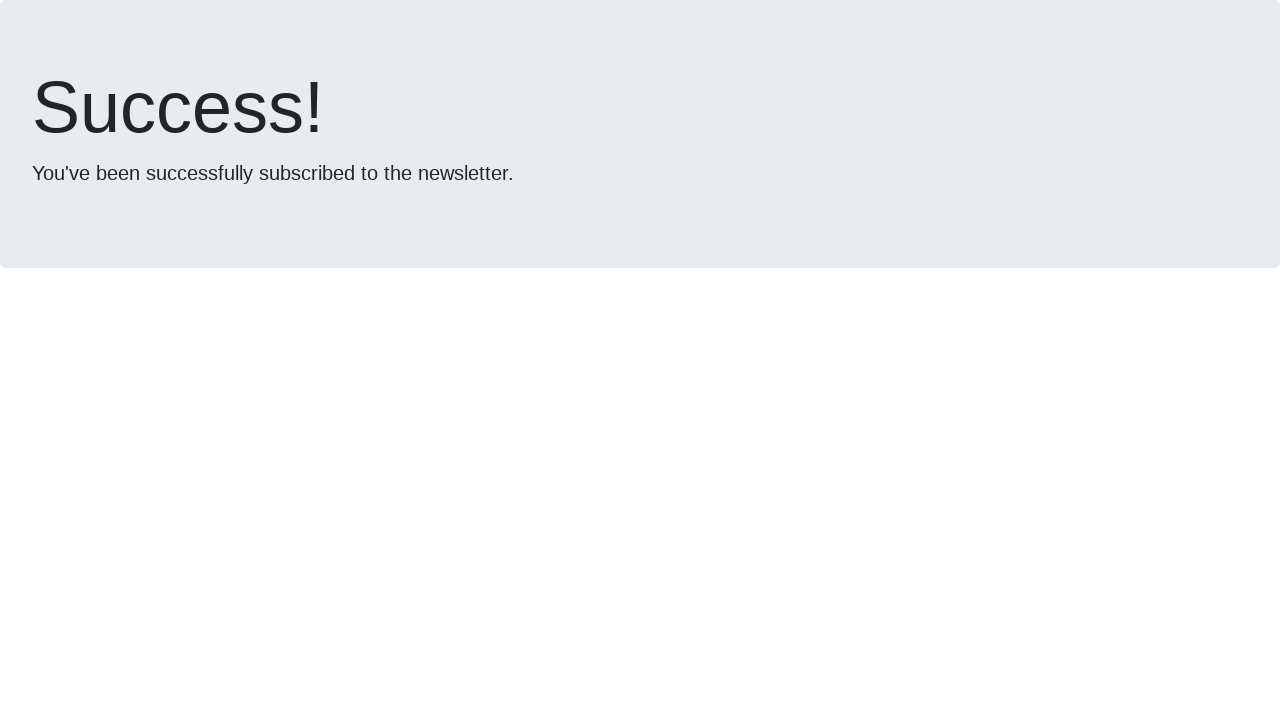

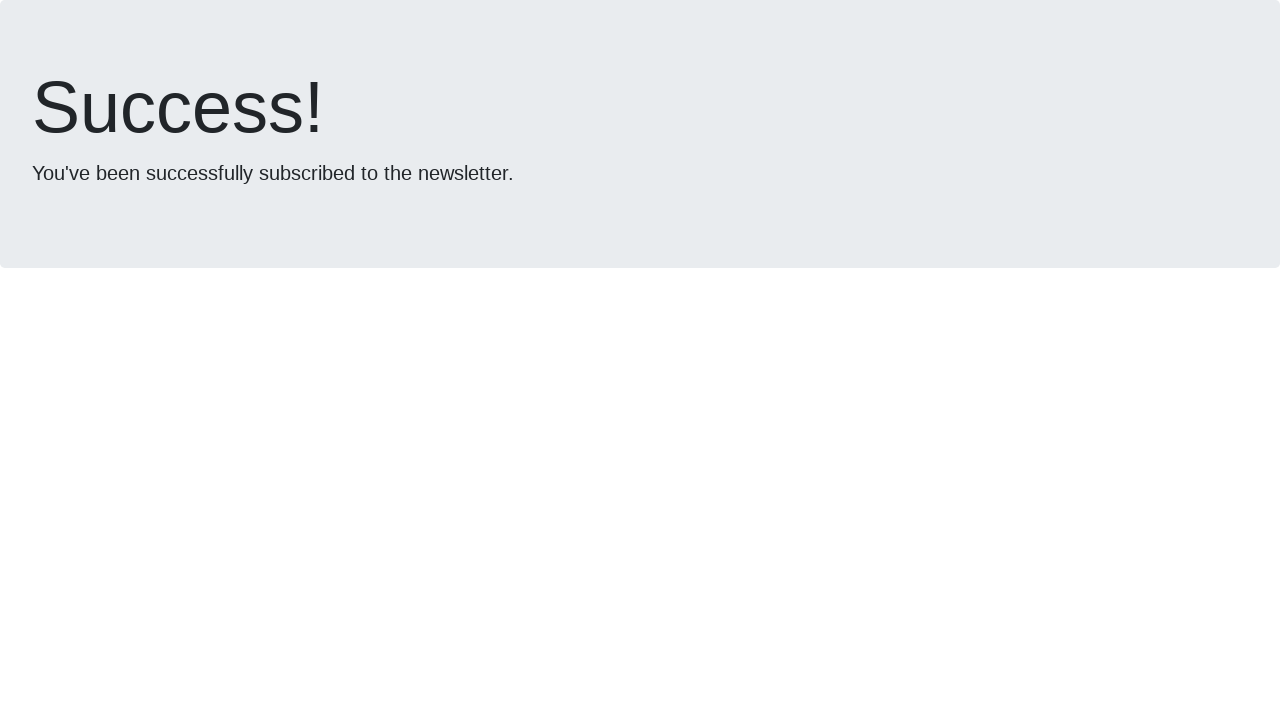